Verifies that the Python.org main page loads correctly by checking that "Python" appears in the page title

Starting URL: http://www.python.org

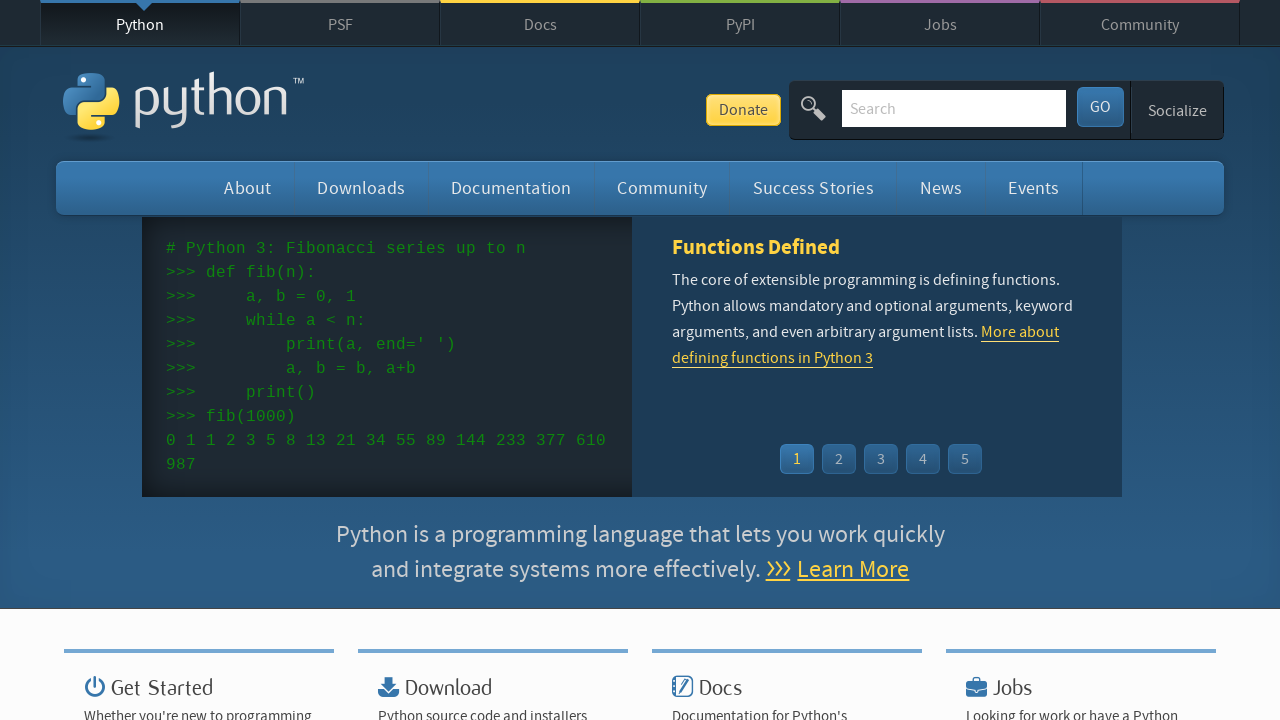

Navigated to http://www.python.org
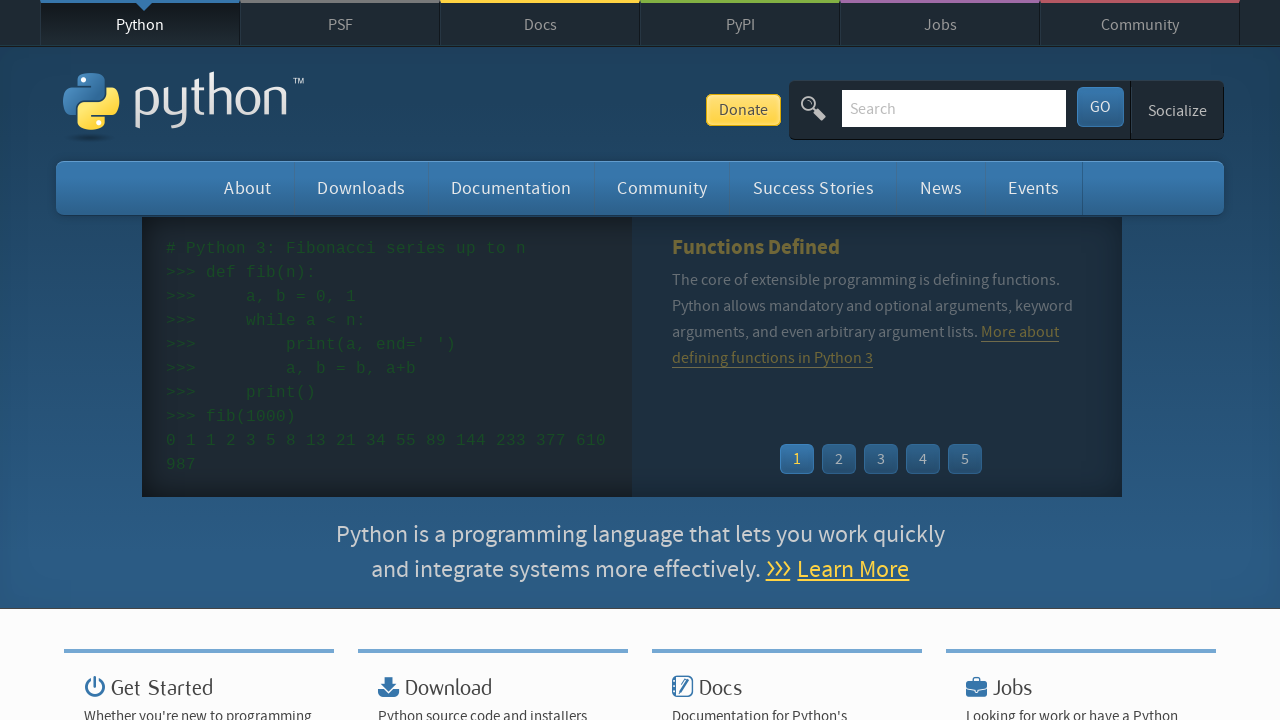

Verified that 'Python' appears in the page title
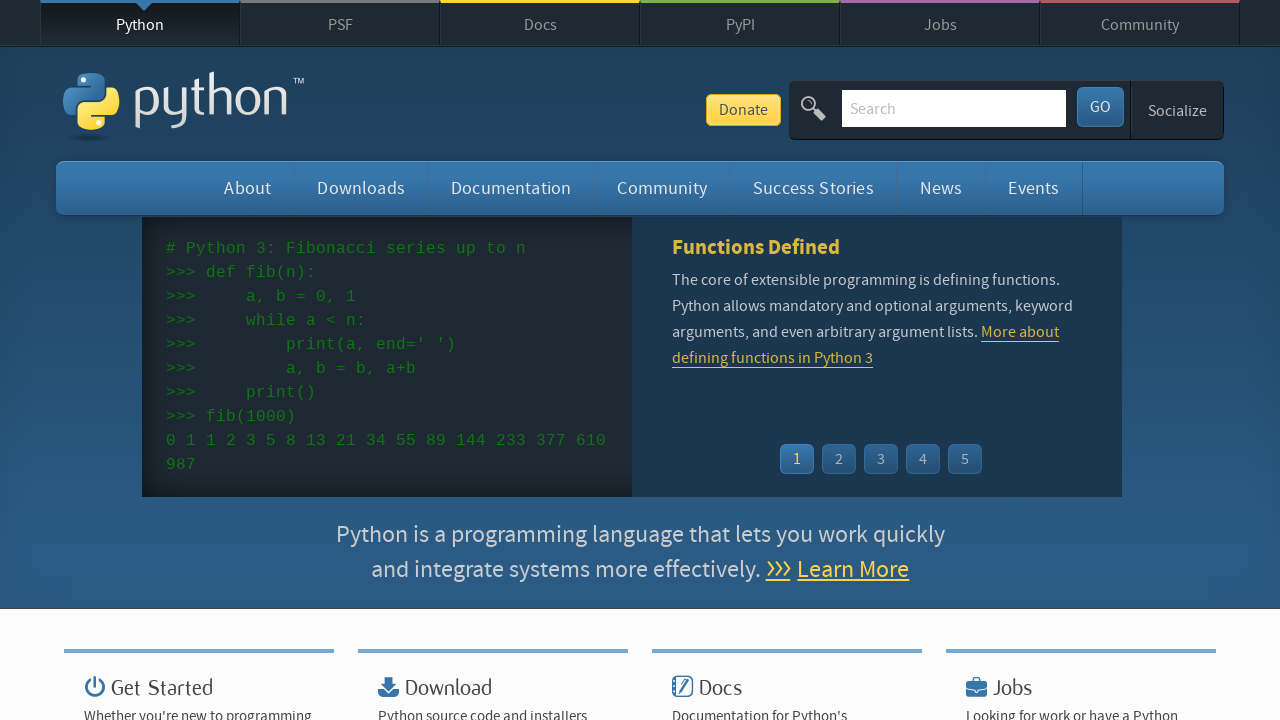

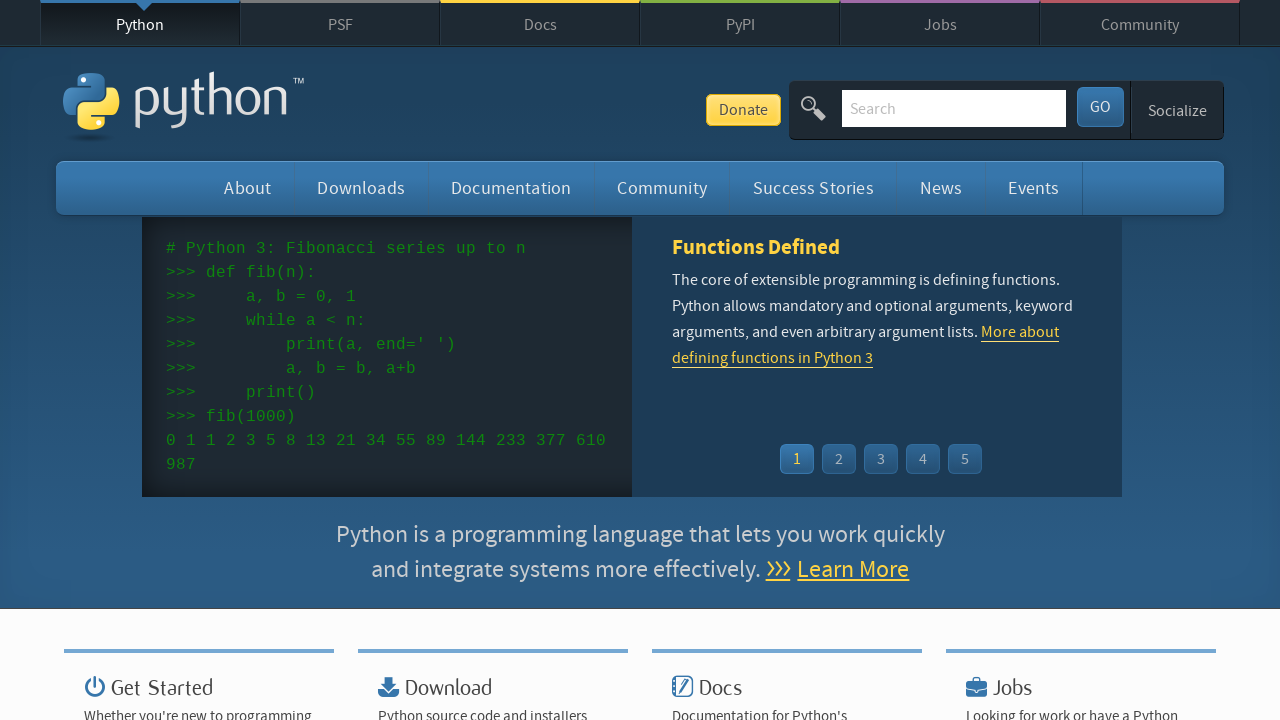